Tests Bootstrap checkbox functionality by verifying initial unchecked state, checking it, and verifying checked state

Starting URL: https://getbootstrap.com/docs/4.3/components/forms/#checkboxes-and-radios

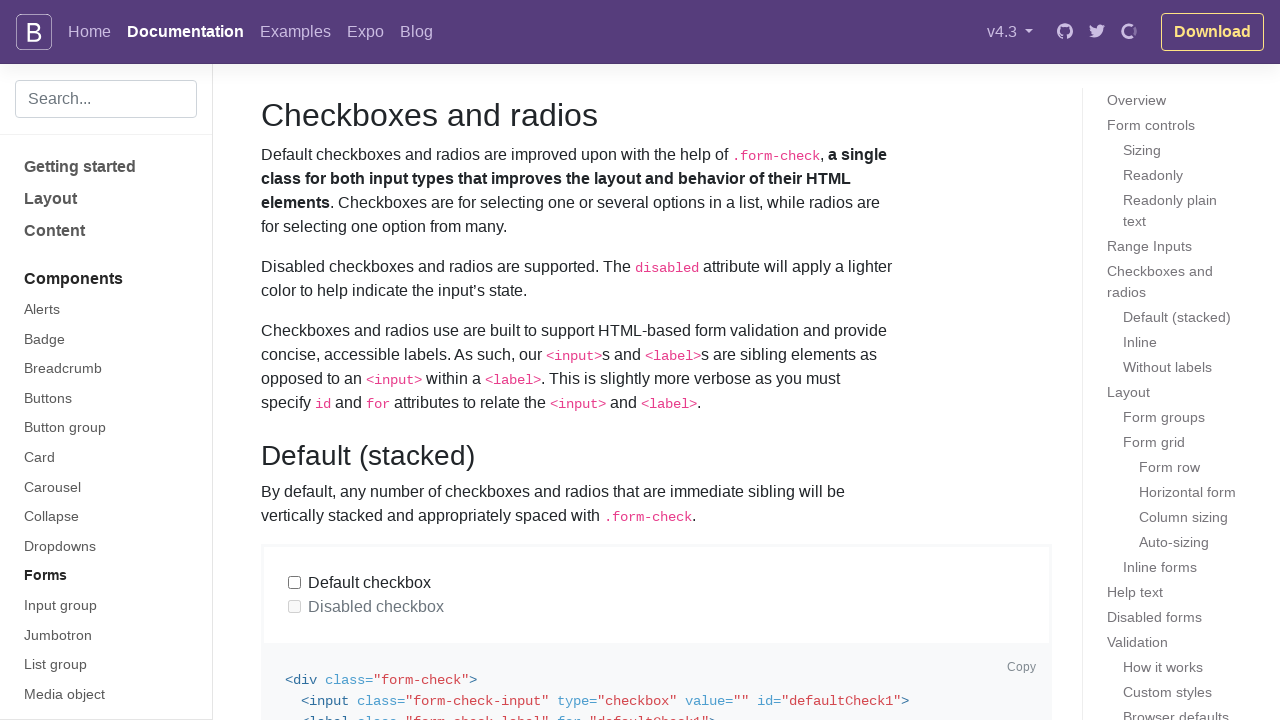

Located default checkbox element by label
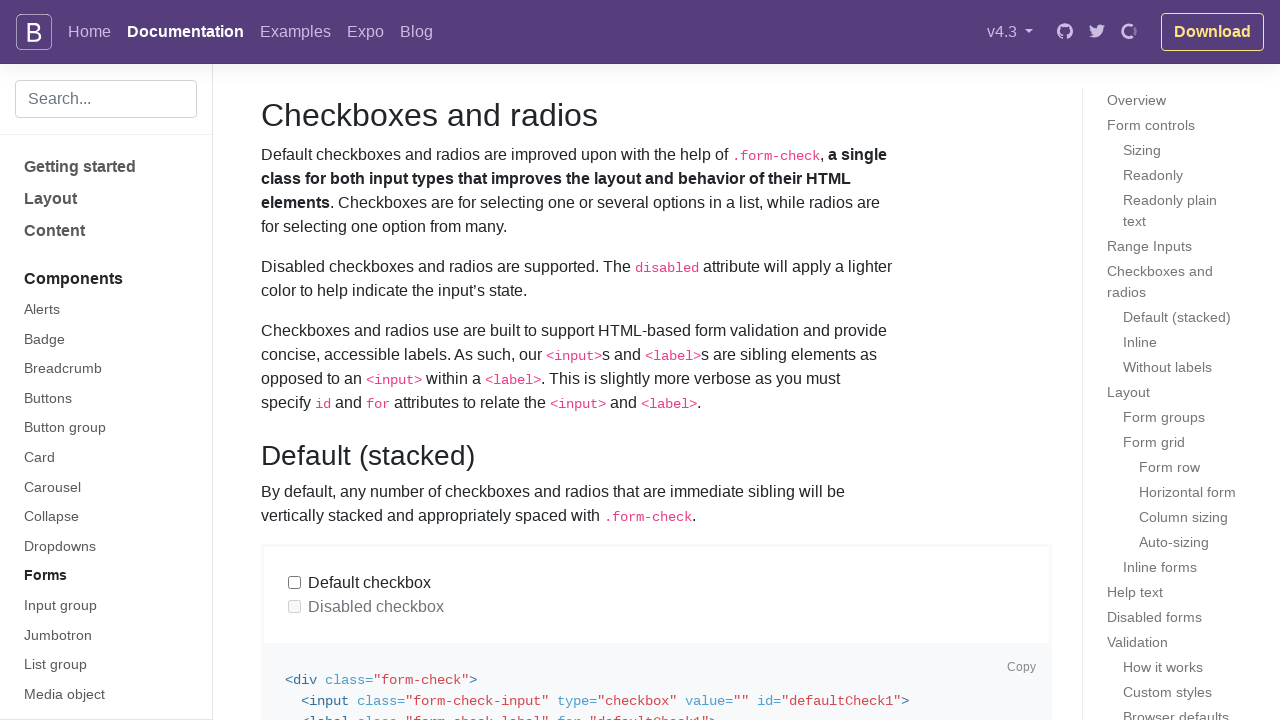

Verified checkbox is initially unchecked
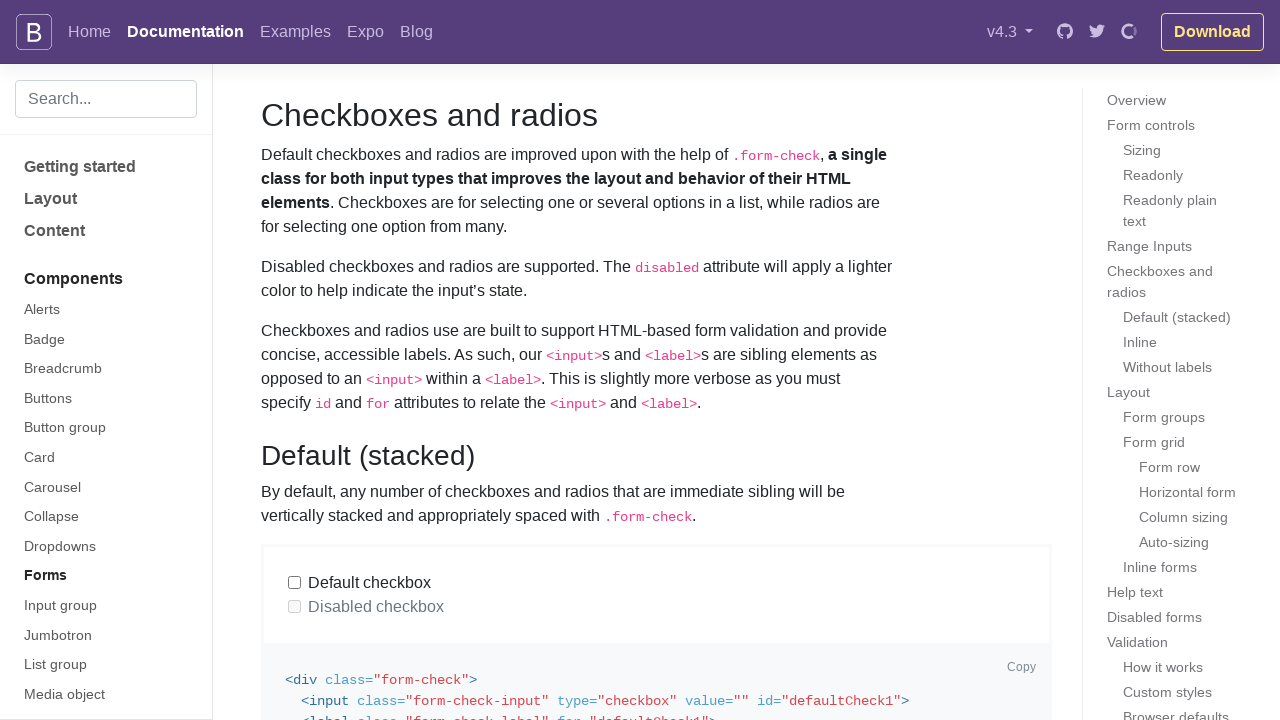

Checked the bootstrap checkbox element at (295, 583) on internal:label="Default checkbox"i
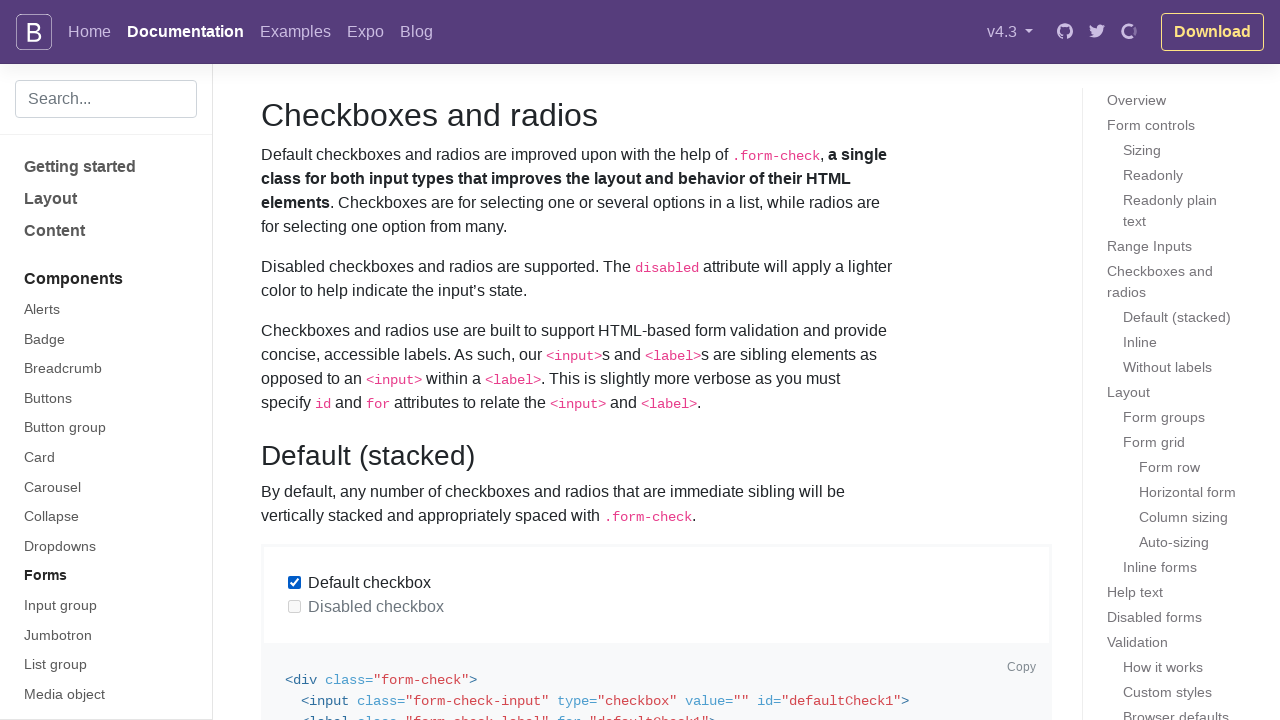

Verified checkbox is now checked
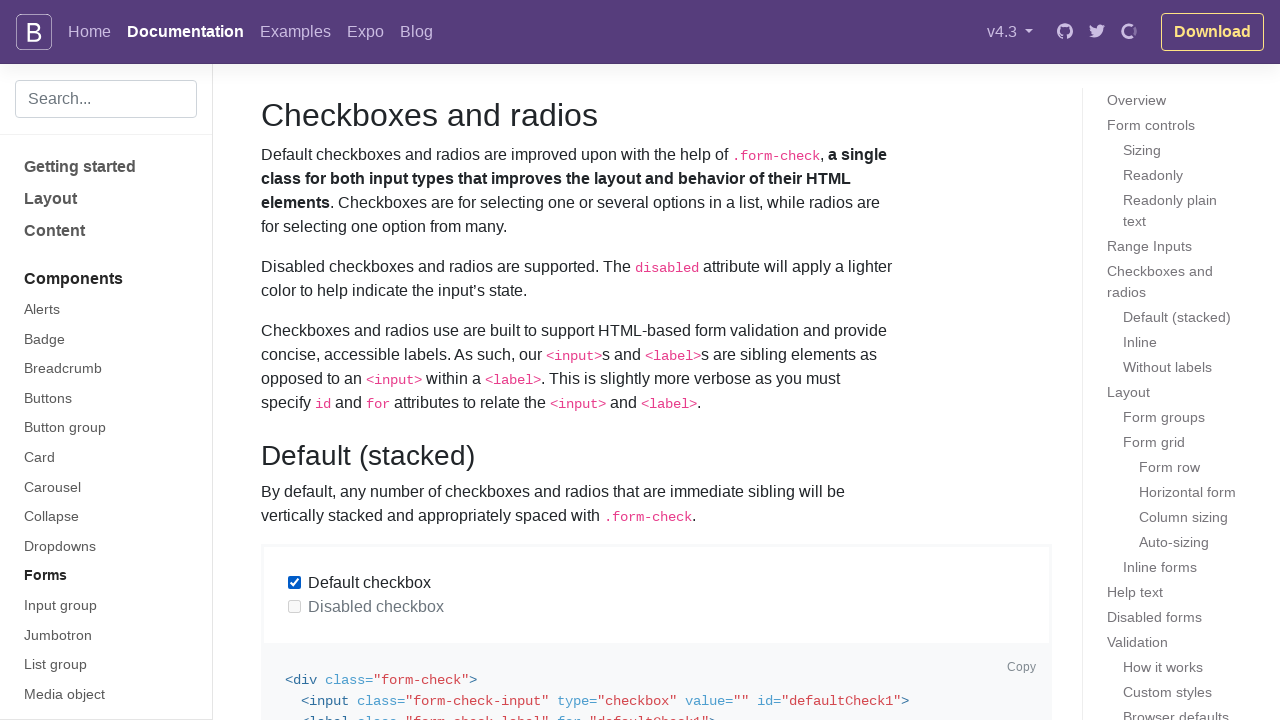

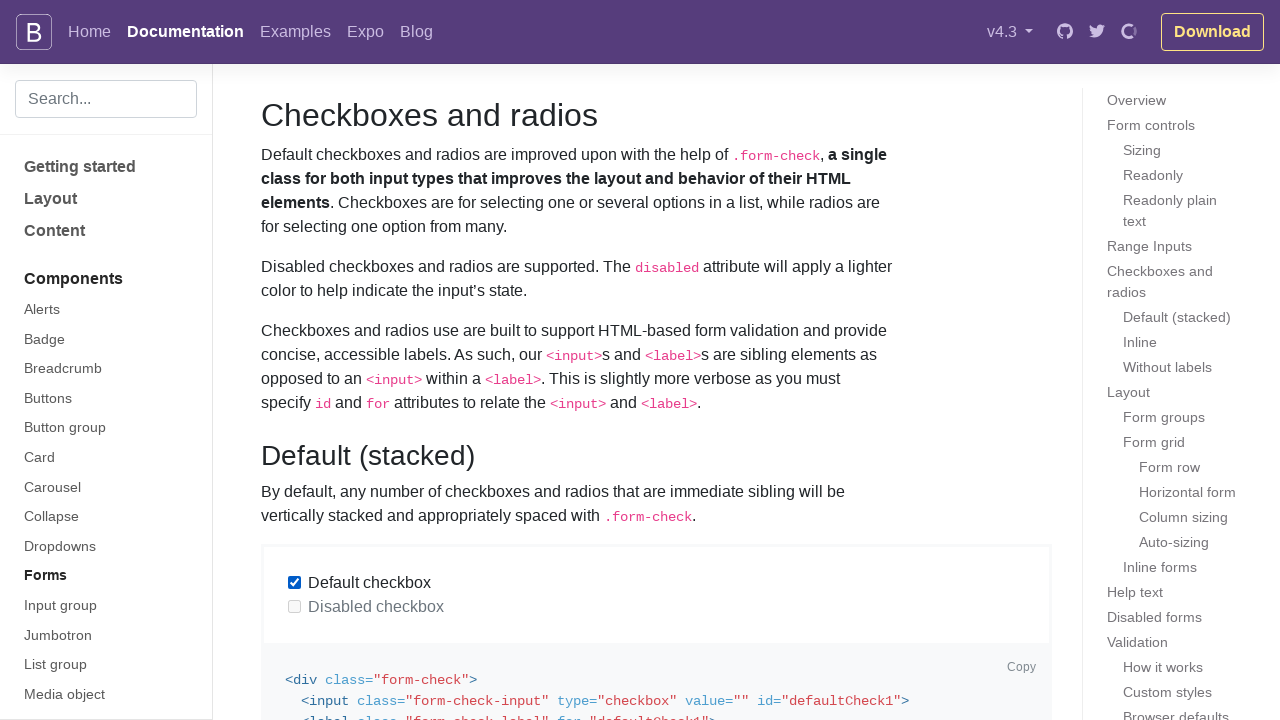